Tests a Mr. Robot challenge by reading button values, clicking countdown buttons in sequence, and selecting the correct soda from a dropdown

Starting URL: https://daedalus.janniskaranikis.dev/challenges/3-mr-robot

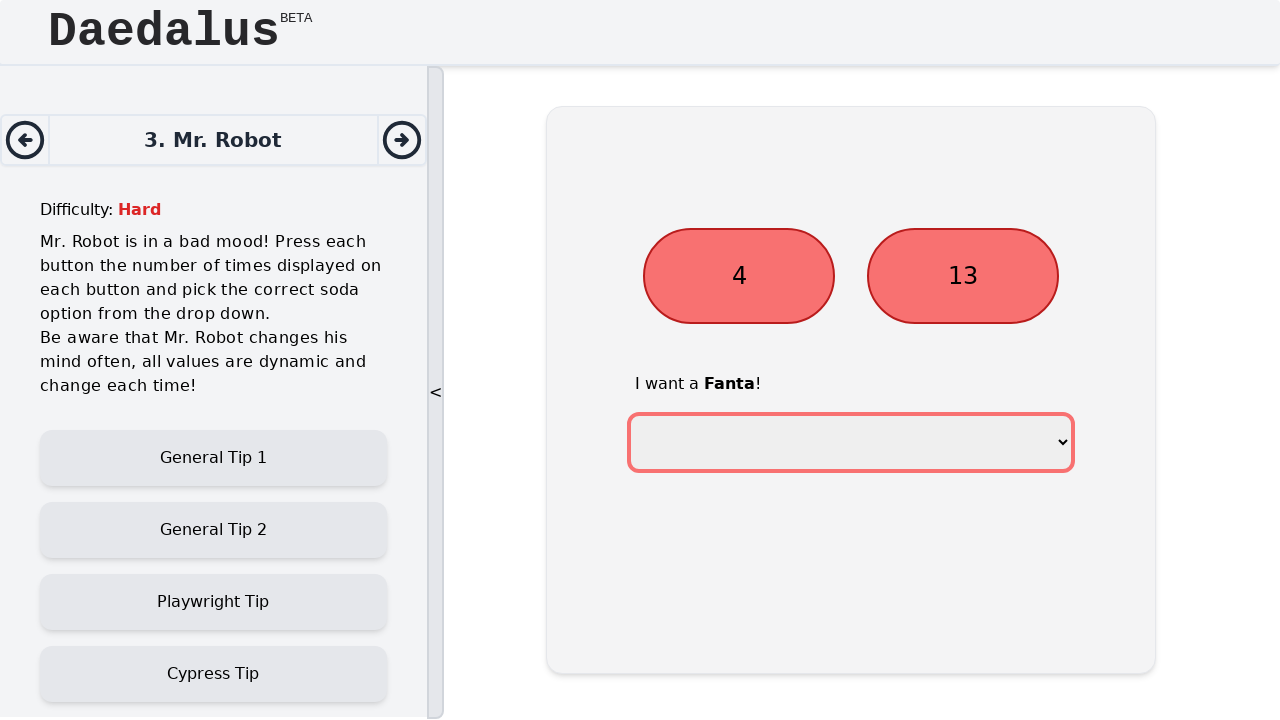

Retrieved button values from the page
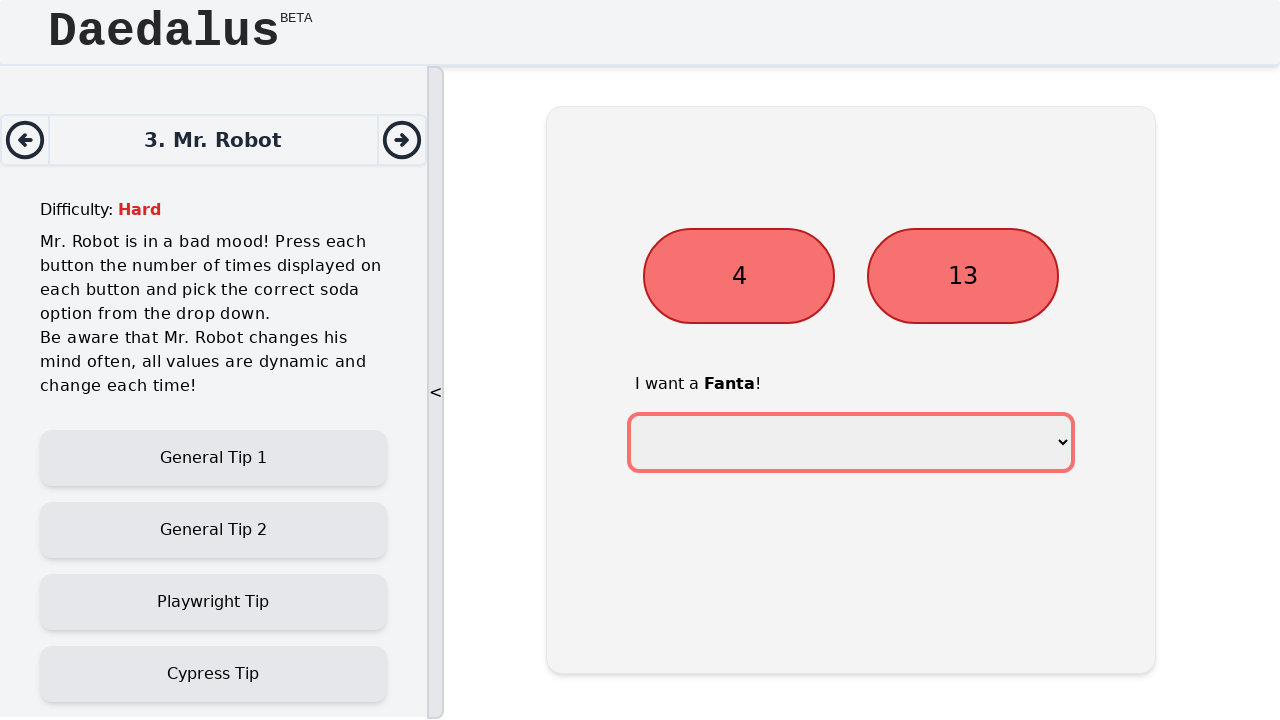

Parsed left button number: 4
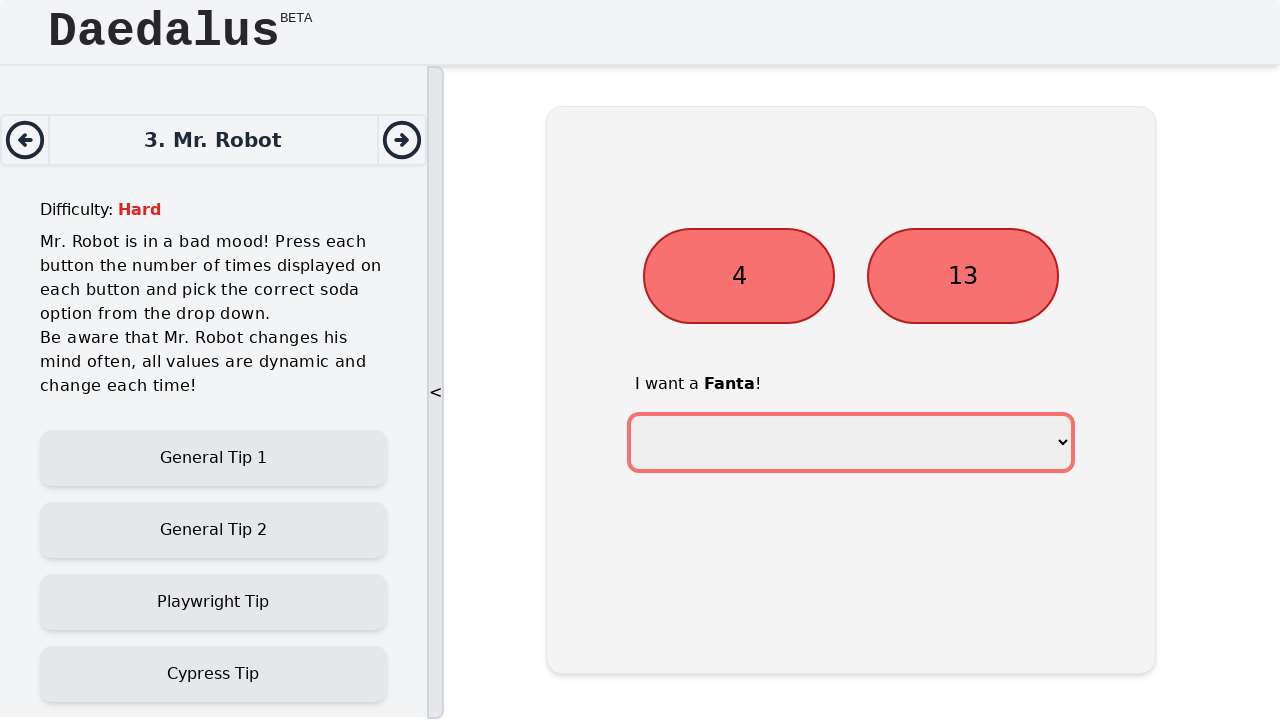

Parsed right button number: 13
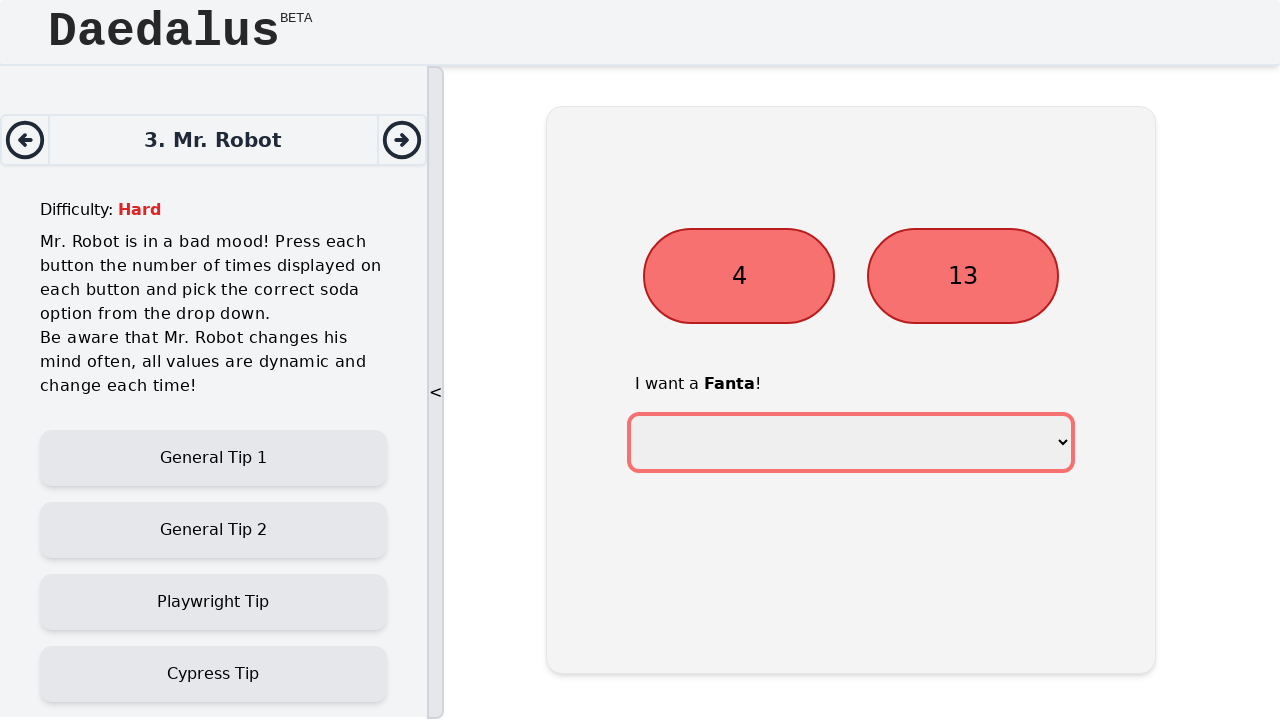

Clicked left countdown button: 4 at (739, 276) on internal:role=button[name="4"s] >> nth=0
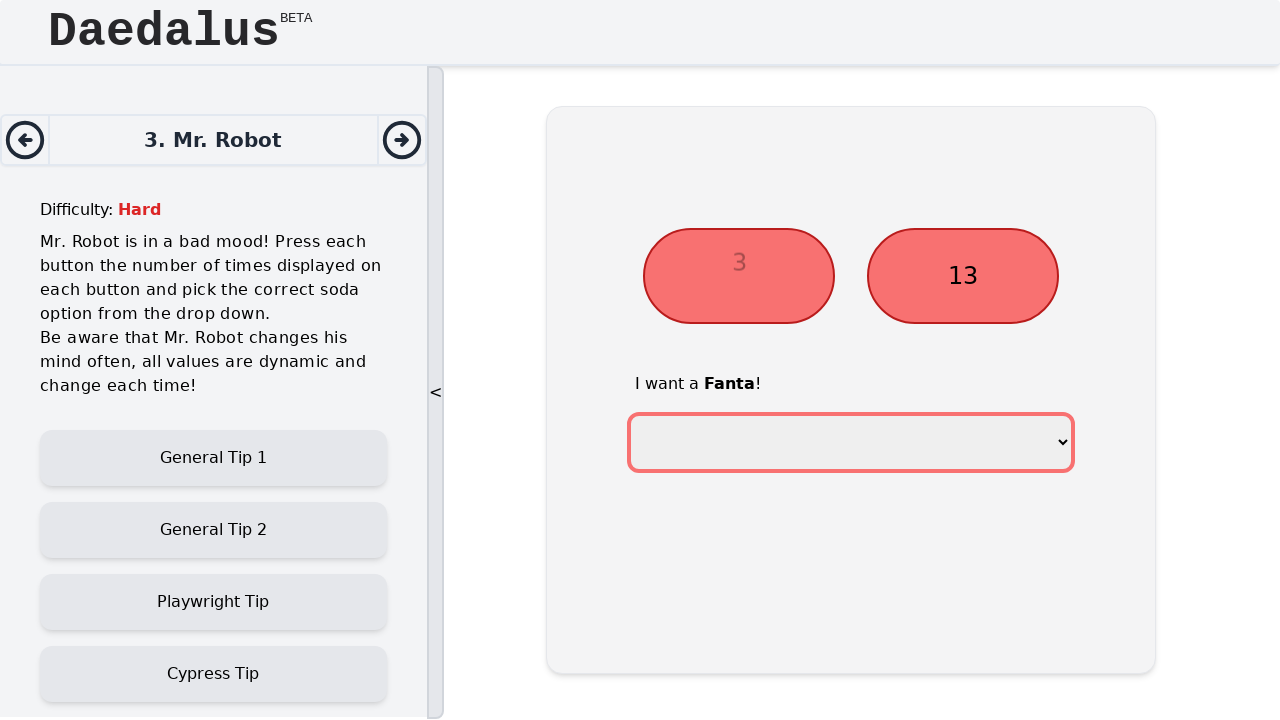

Clicked left countdown button: 3 at (739, 276) on internal:role=button[name="3"s] >> nth=0
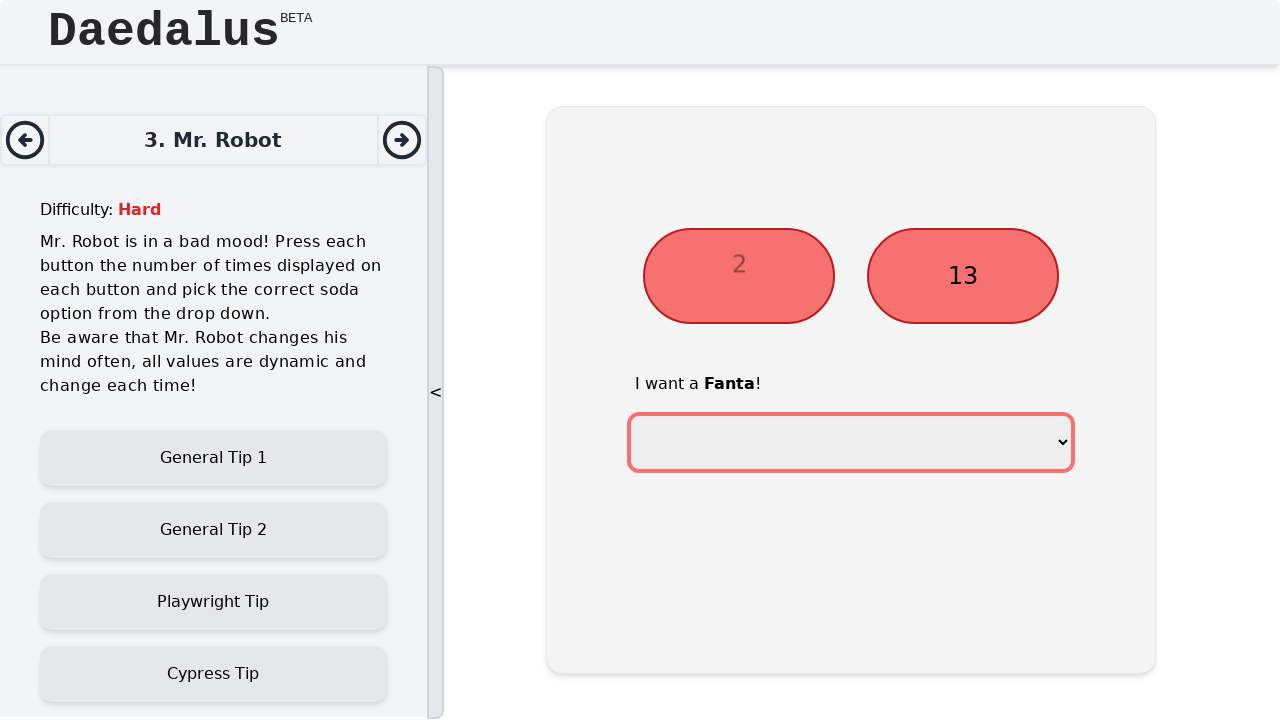

Clicked left countdown button: 2 at (739, 276) on internal:role=button[name="2"s] >> nth=0
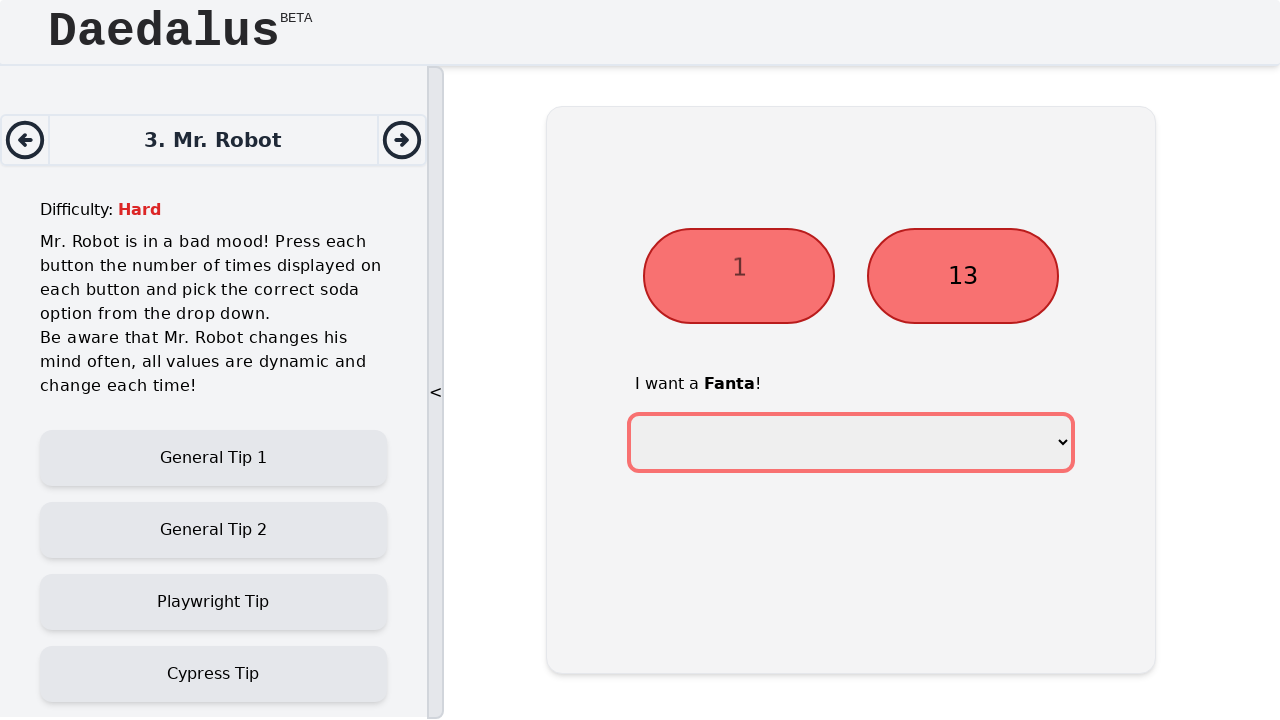

Clicked left countdown button: 1 at (739, 276) on internal:role=button[name="1"s] >> nth=0
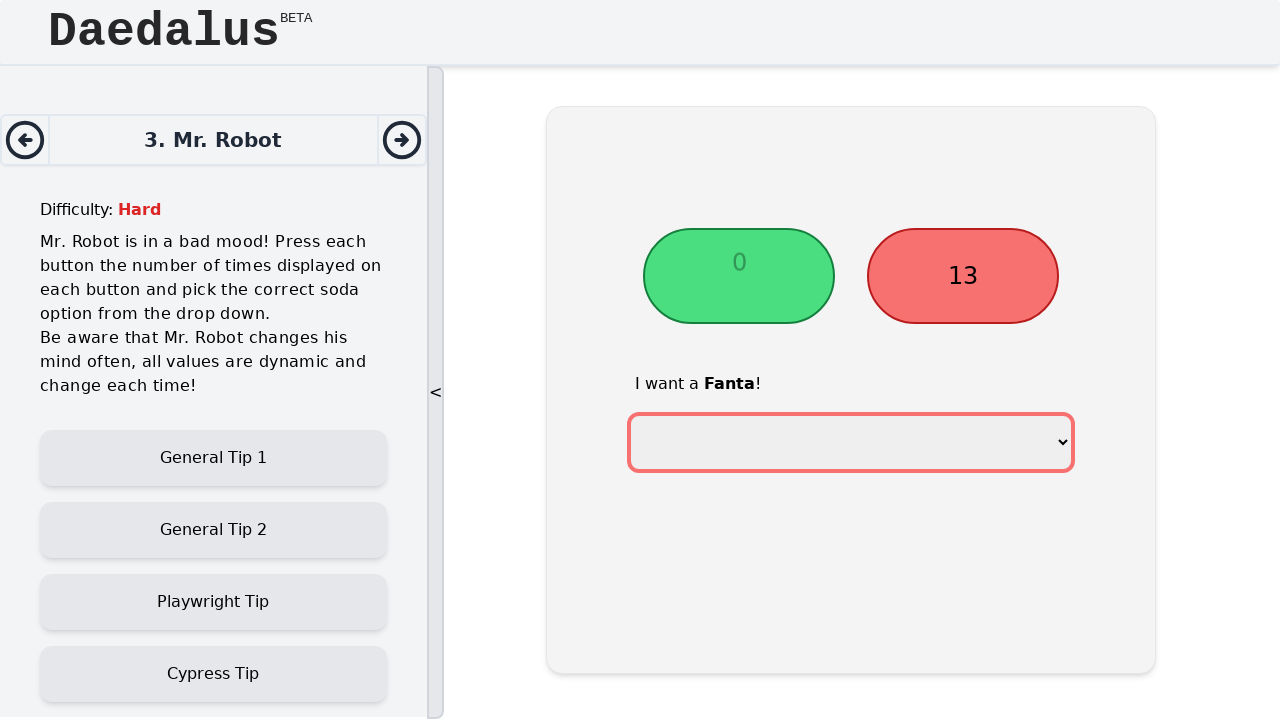

Clicked right countdown button: 13 at (963, 276) on internal:role=button[name="13"s]
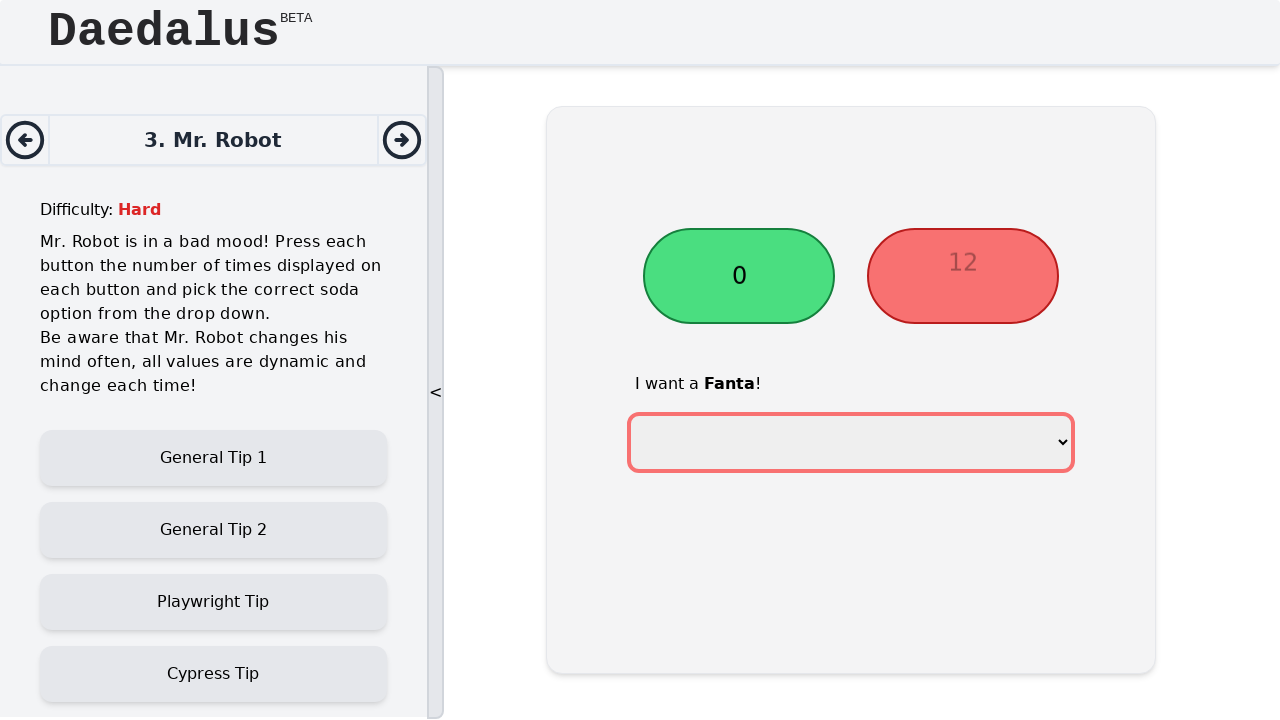

Clicked right countdown button: 12 at (963, 276) on internal:role=button[name="12"s]
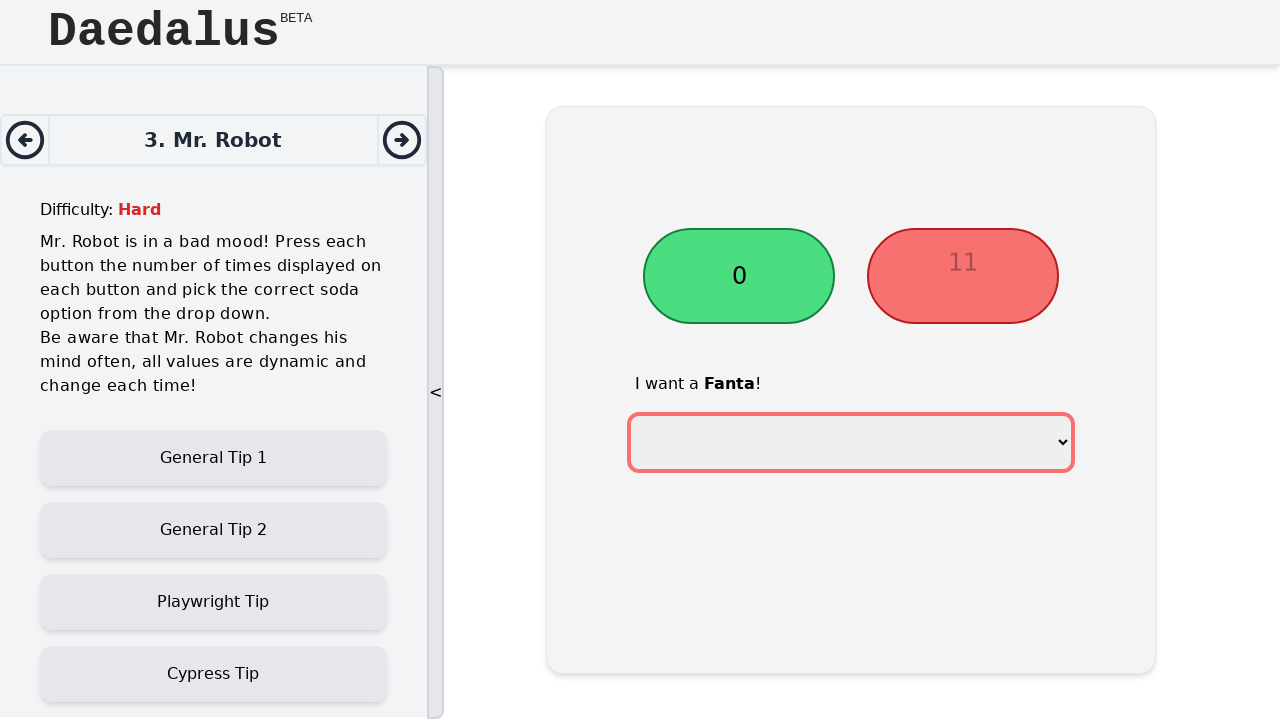

Clicked right countdown button: 11 at (963, 276) on internal:role=button[name="11"s]
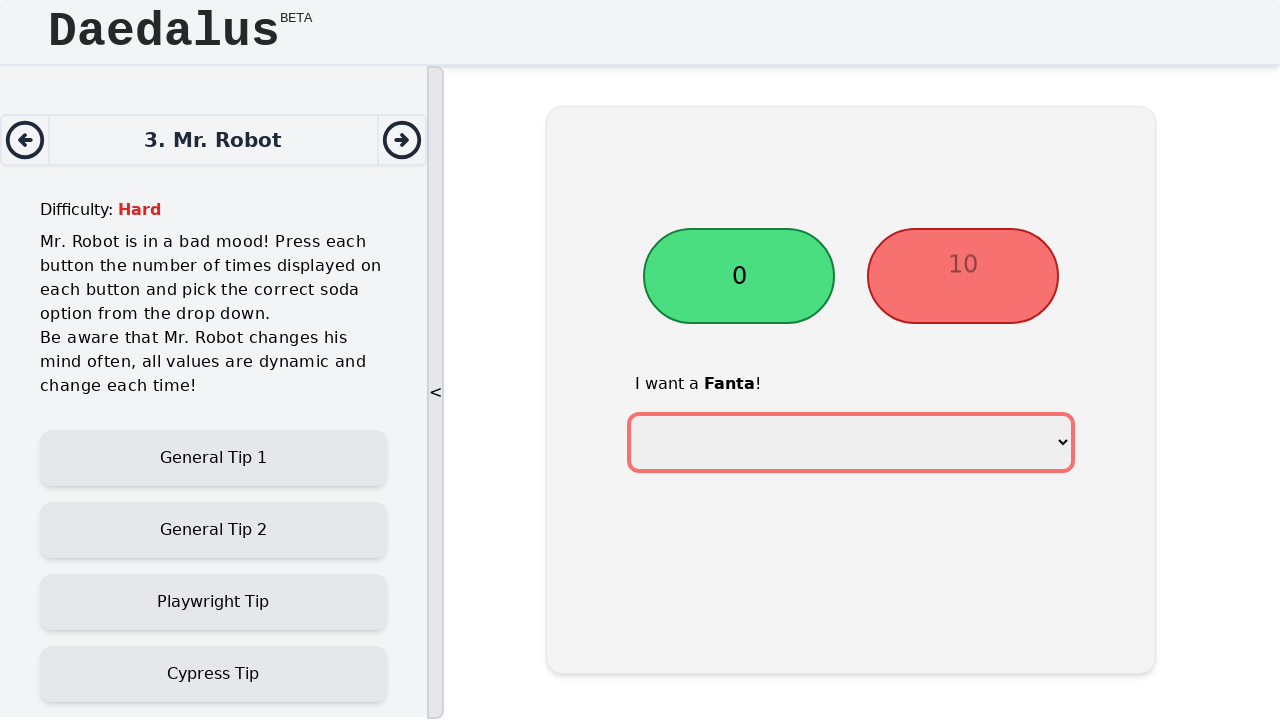

Clicked right countdown button: 10 at (963, 276) on internal:role=button[name="10"s]
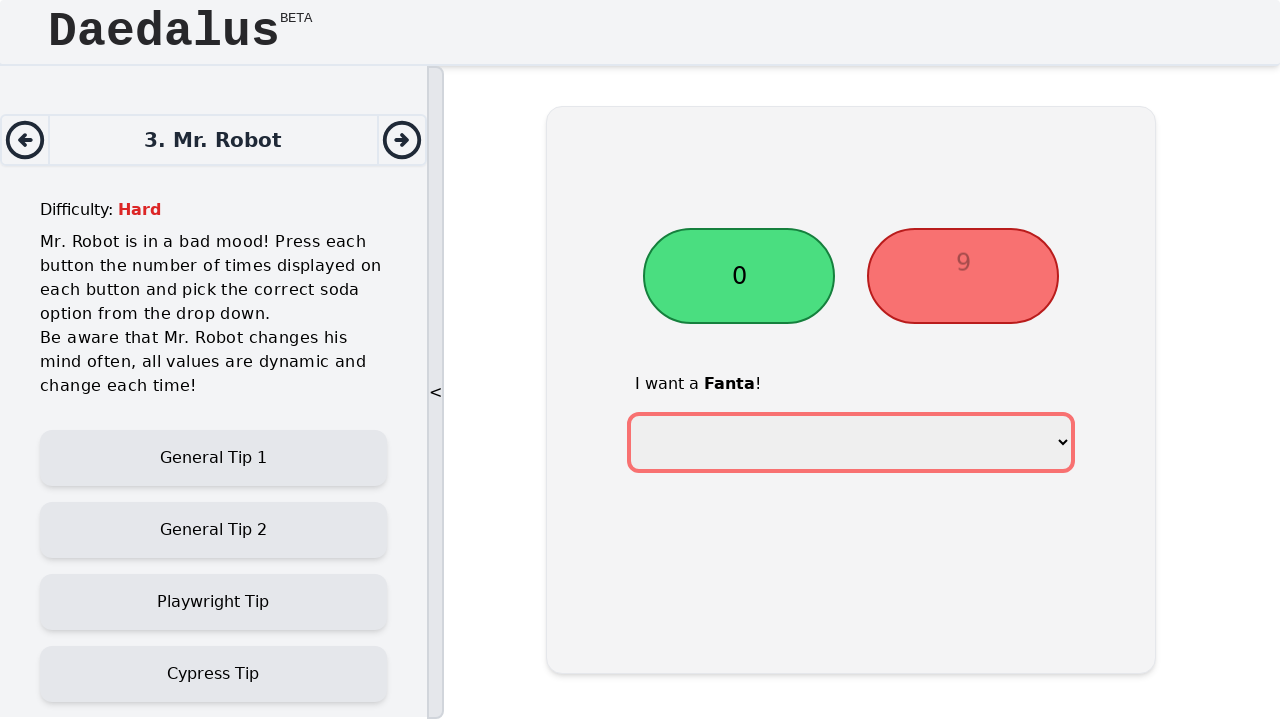

Clicked right countdown button: 9 at (963, 276) on internal:role=button[name="9"s]
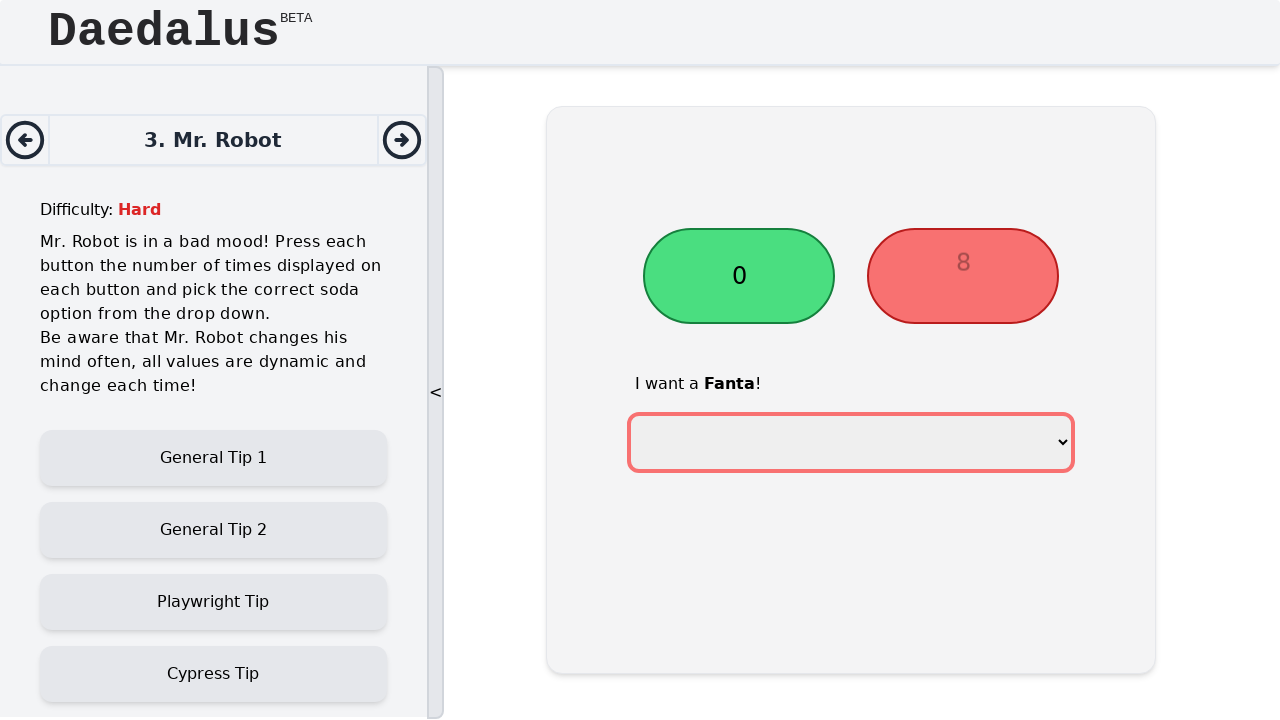

Clicked right countdown button: 8 at (963, 276) on internal:role=button[name="8"s]
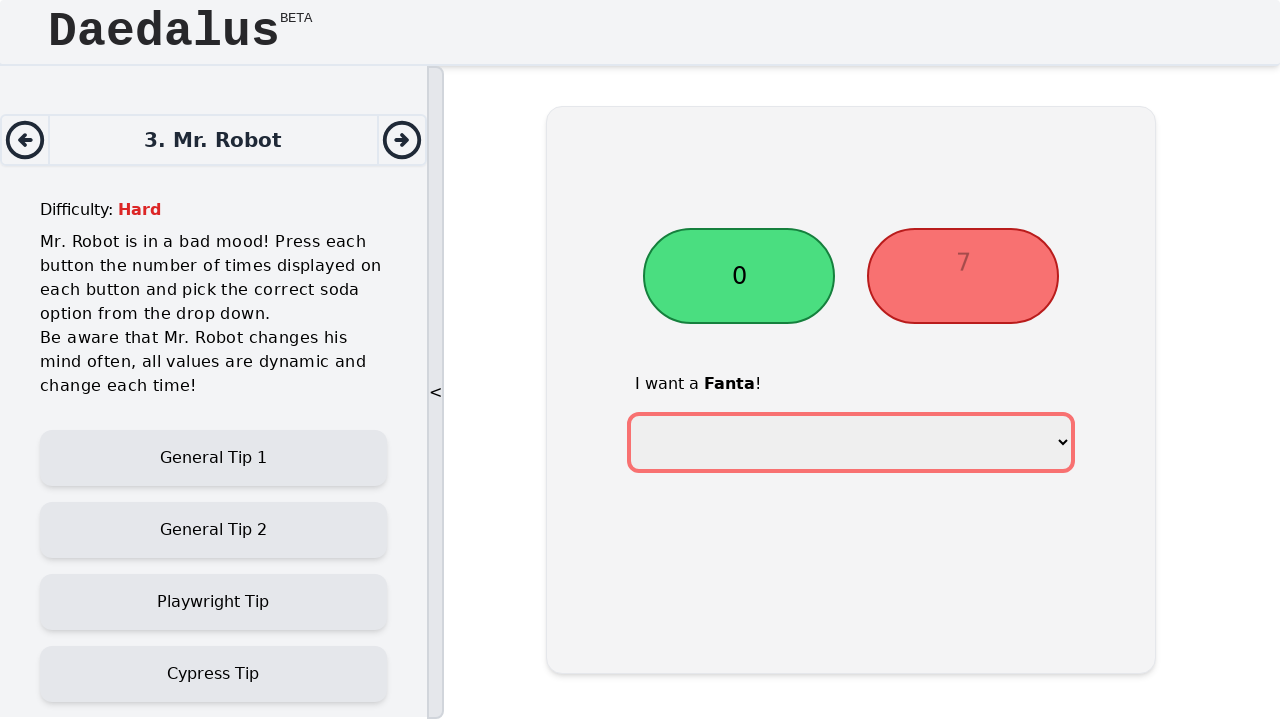

Clicked right countdown button: 7 at (963, 276) on internal:role=button[name="7"s]
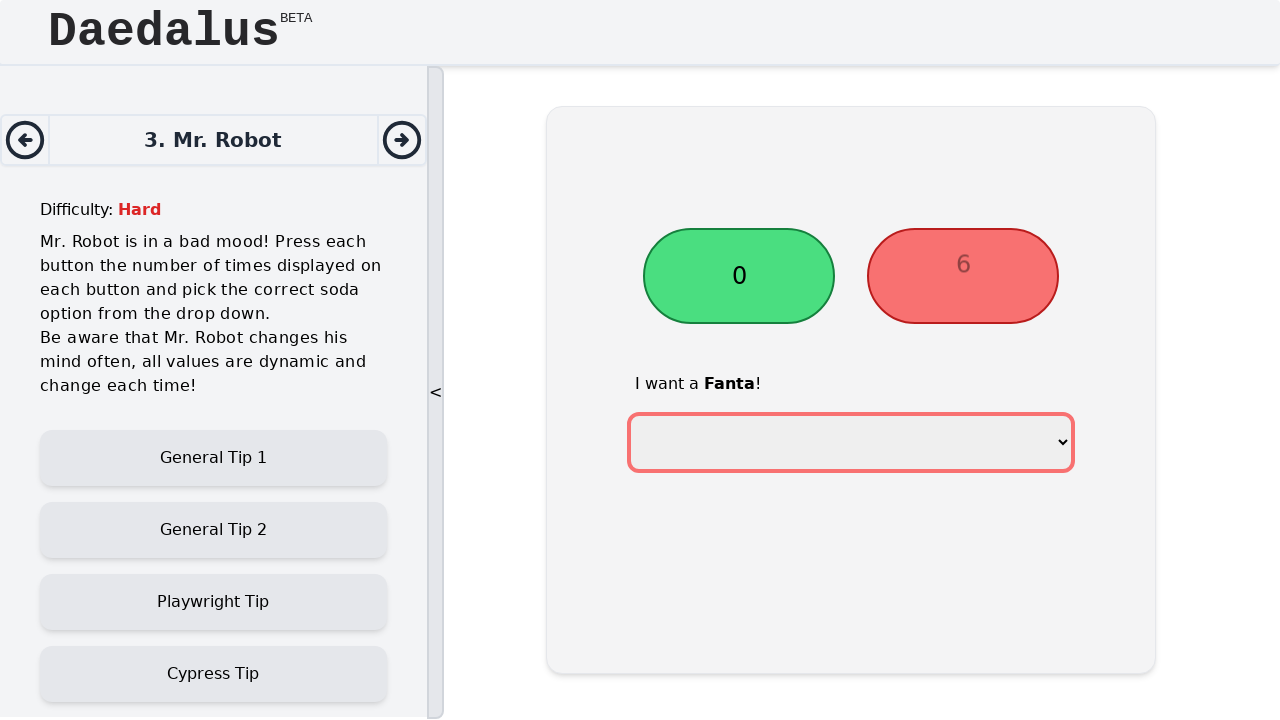

Clicked right countdown button: 6 at (963, 276) on internal:role=button[name="6"s]
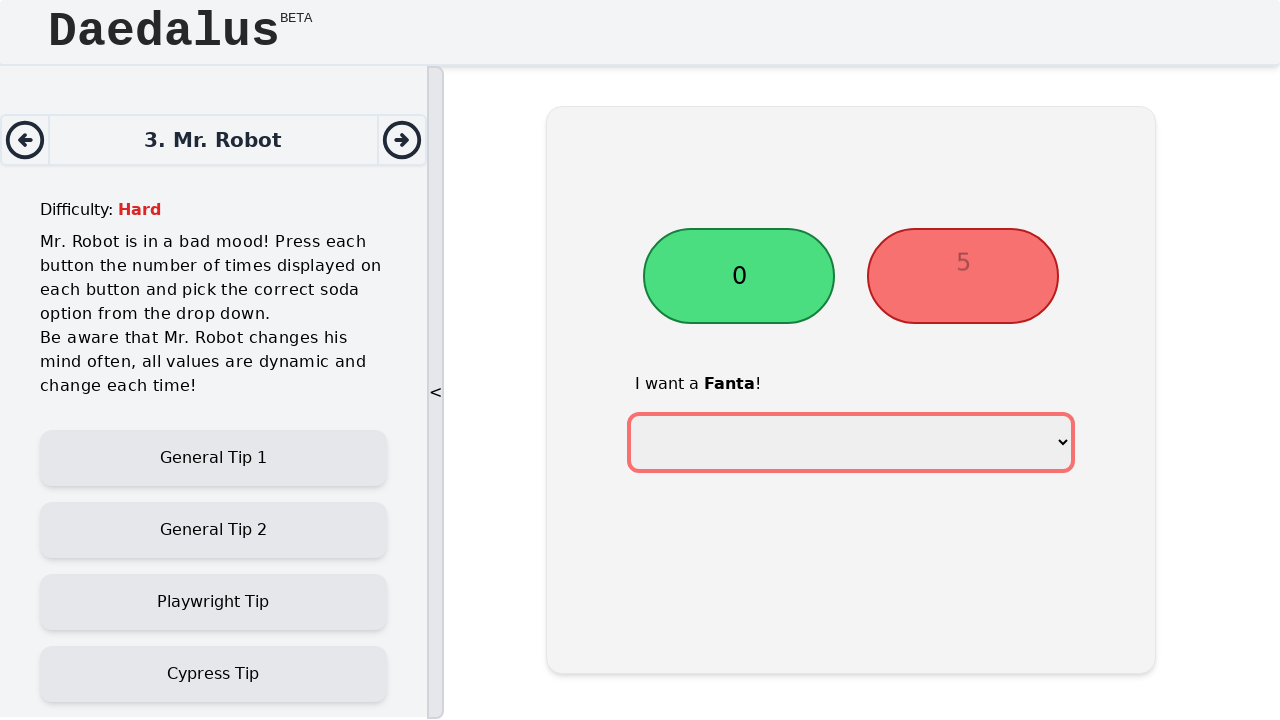

Clicked right countdown button: 5 at (963, 276) on internal:role=button[name="5"s]
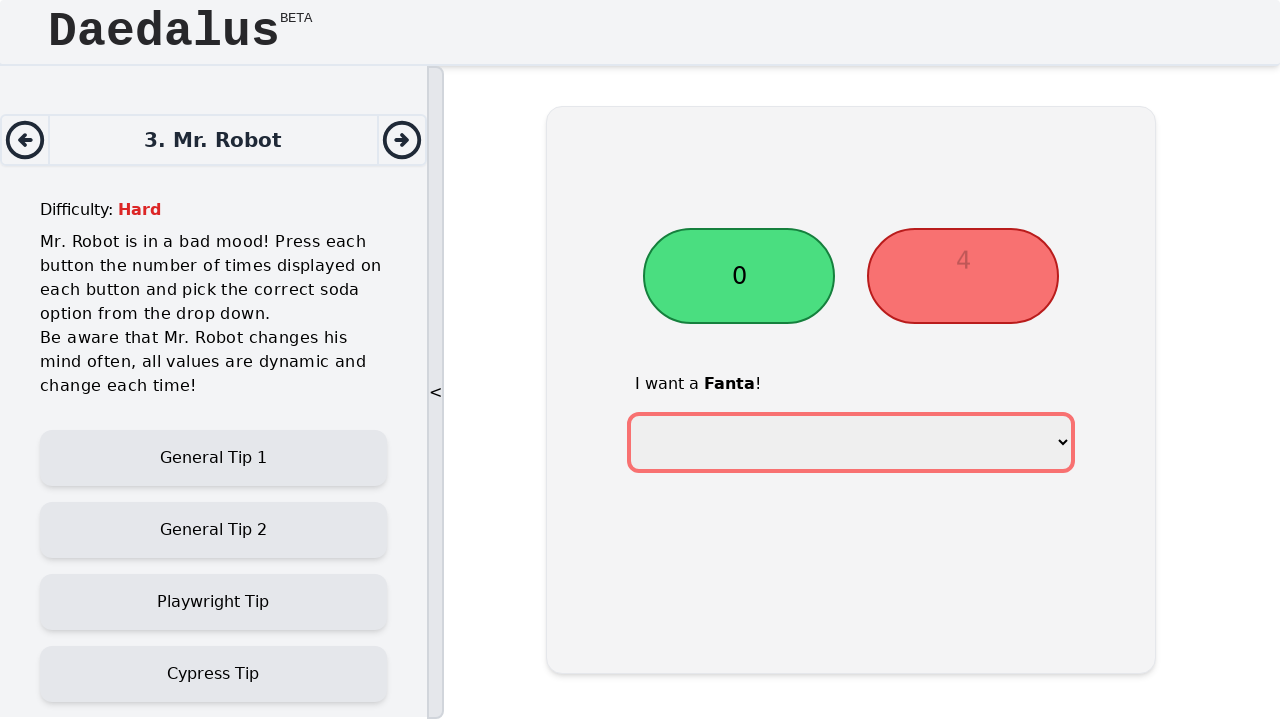

Clicked right countdown button: 4 at (963, 276) on internal:role=button[name="4"s]
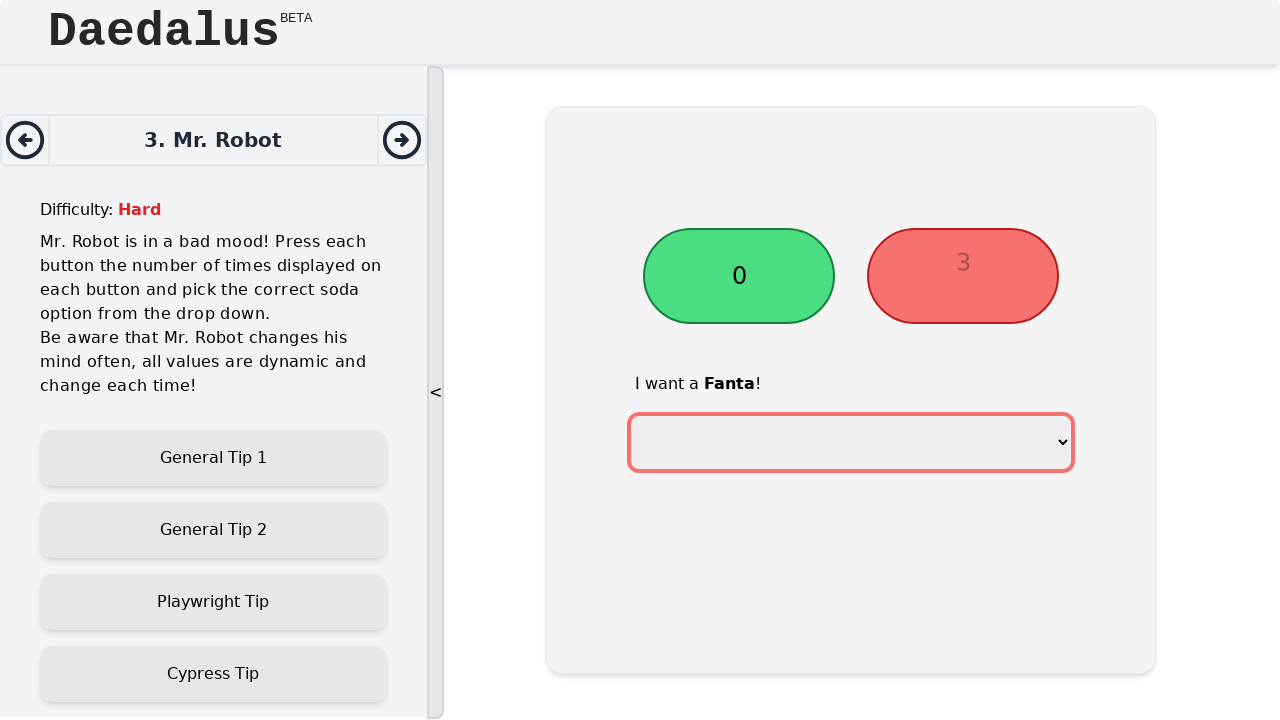

Clicked right countdown button: 3 at (963, 276) on internal:role=button[name="3"s]
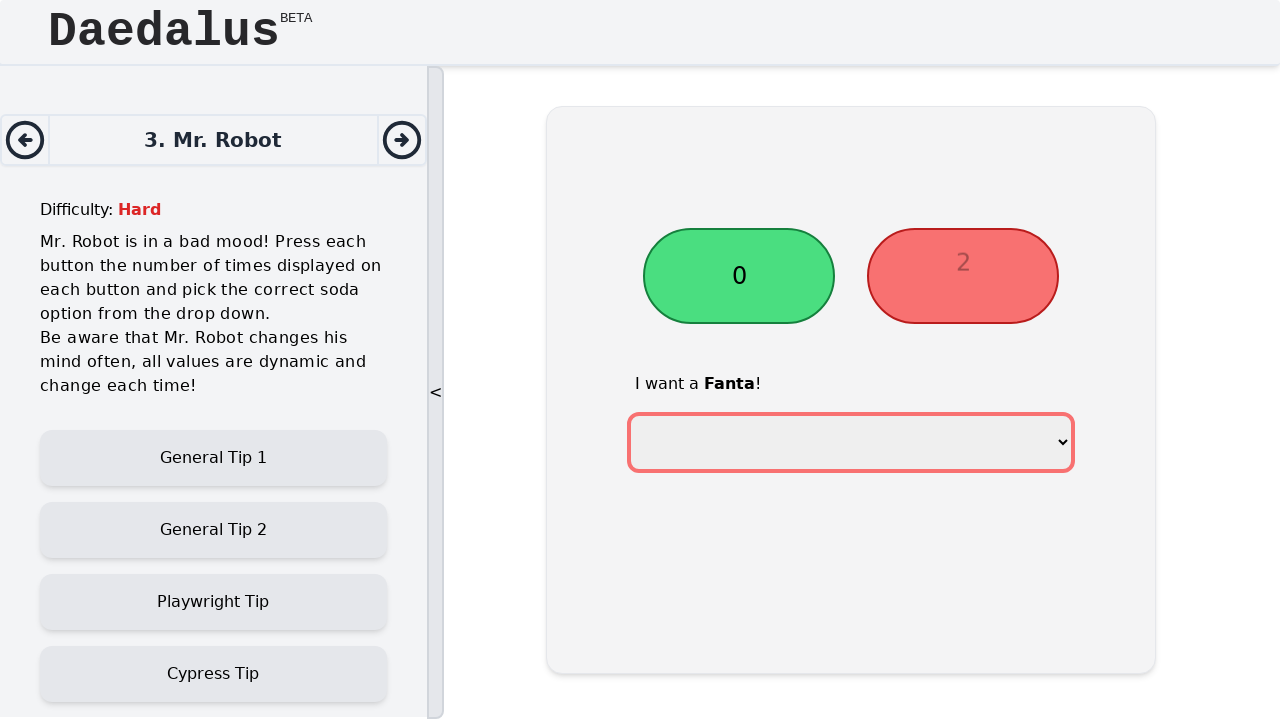

Clicked right countdown button: 2 at (963, 276) on internal:role=button[name="2"s]
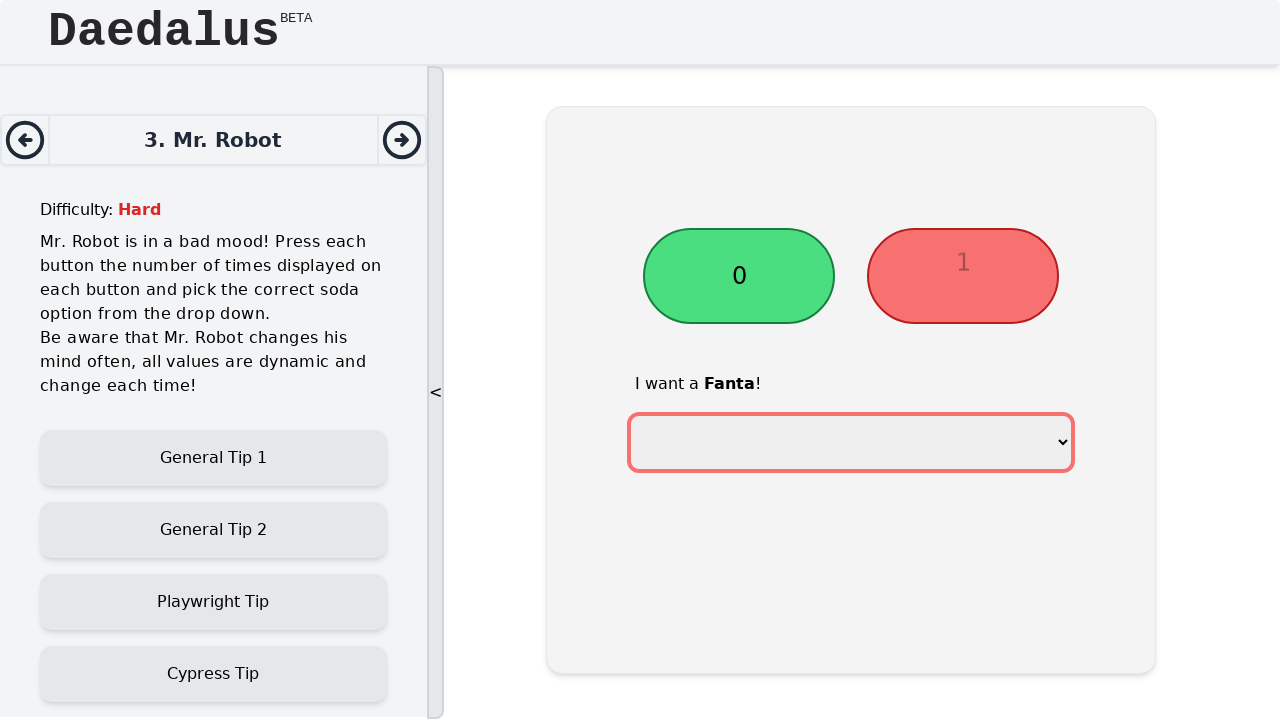

Clicked right countdown button: 1 at (963, 276) on internal:role=button[name="1"s]
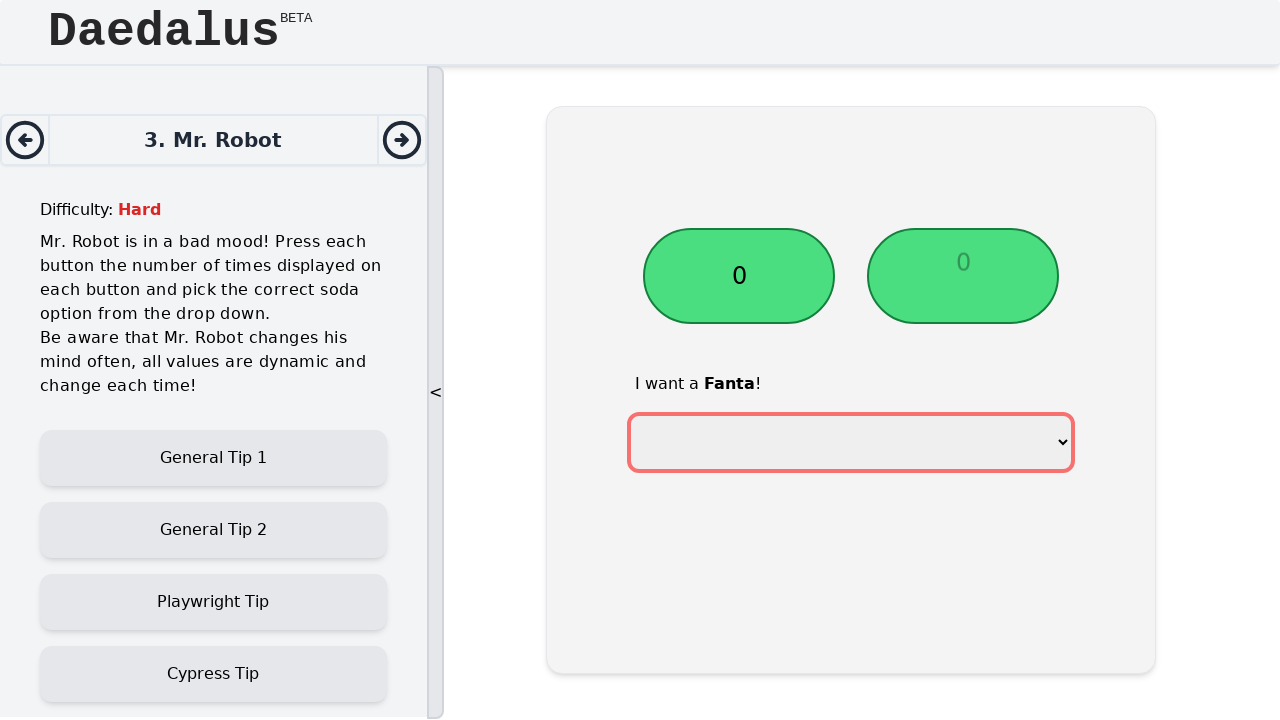

Retrieved correct soda choice: Fanta
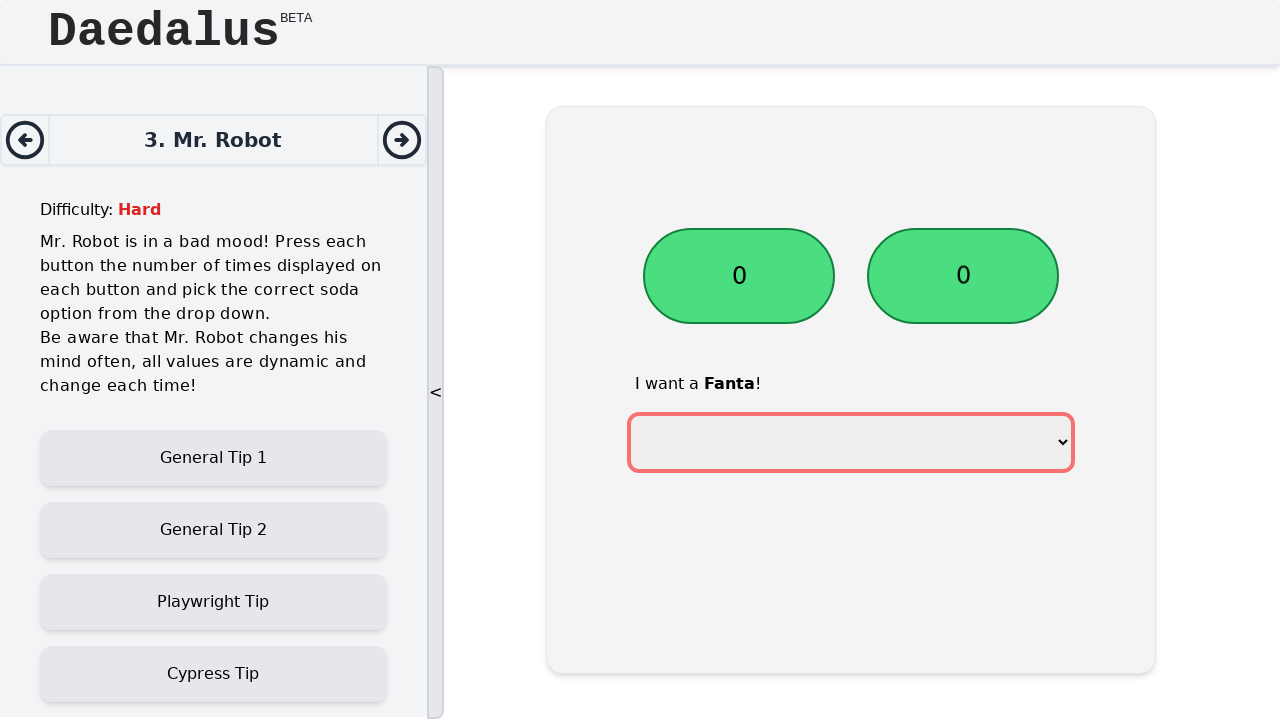

Selected 'Fanta' from the soda dropdown on select.border-4.border-red-400.mt-2.py-4.mb-6.px-6.rounded-xl
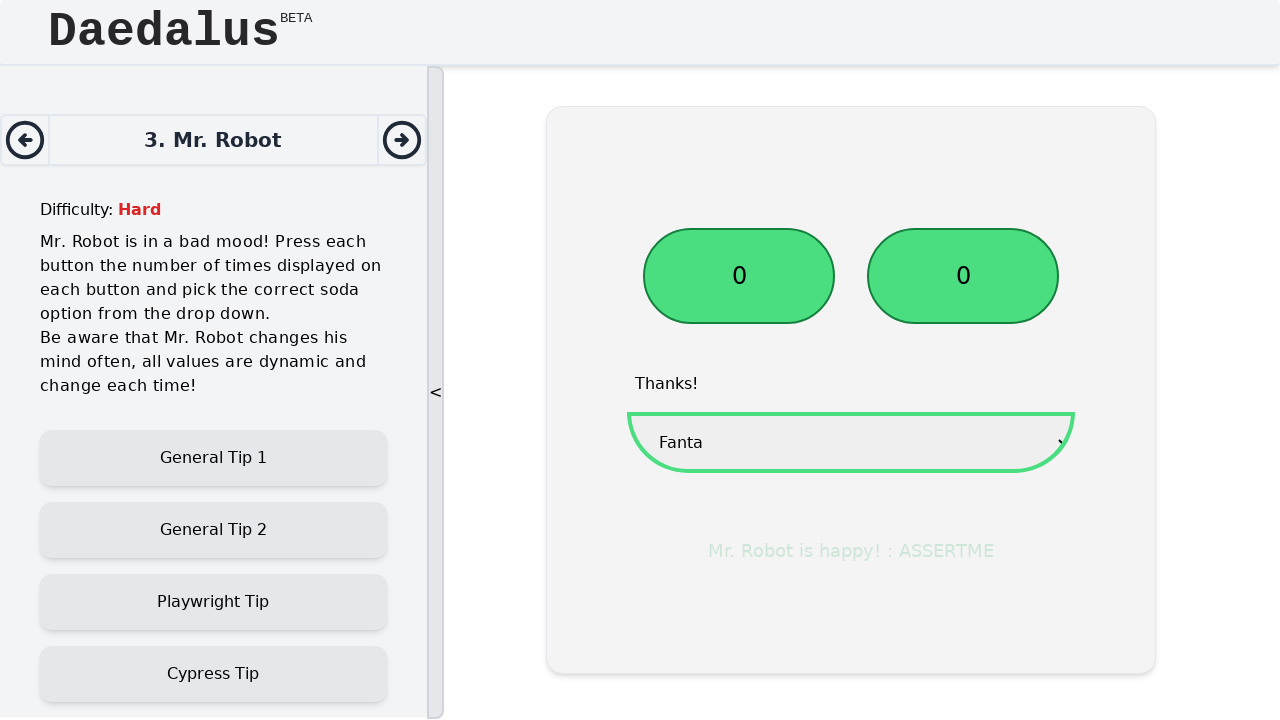

Success message appeared on the page
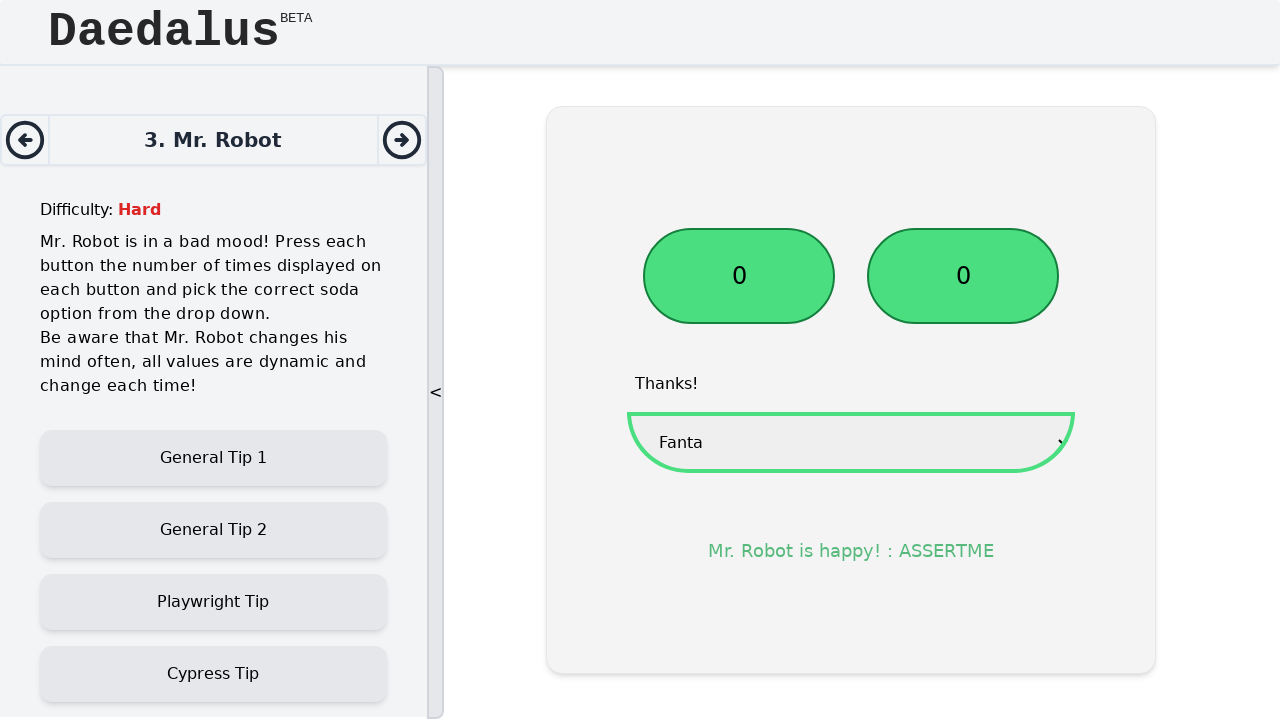

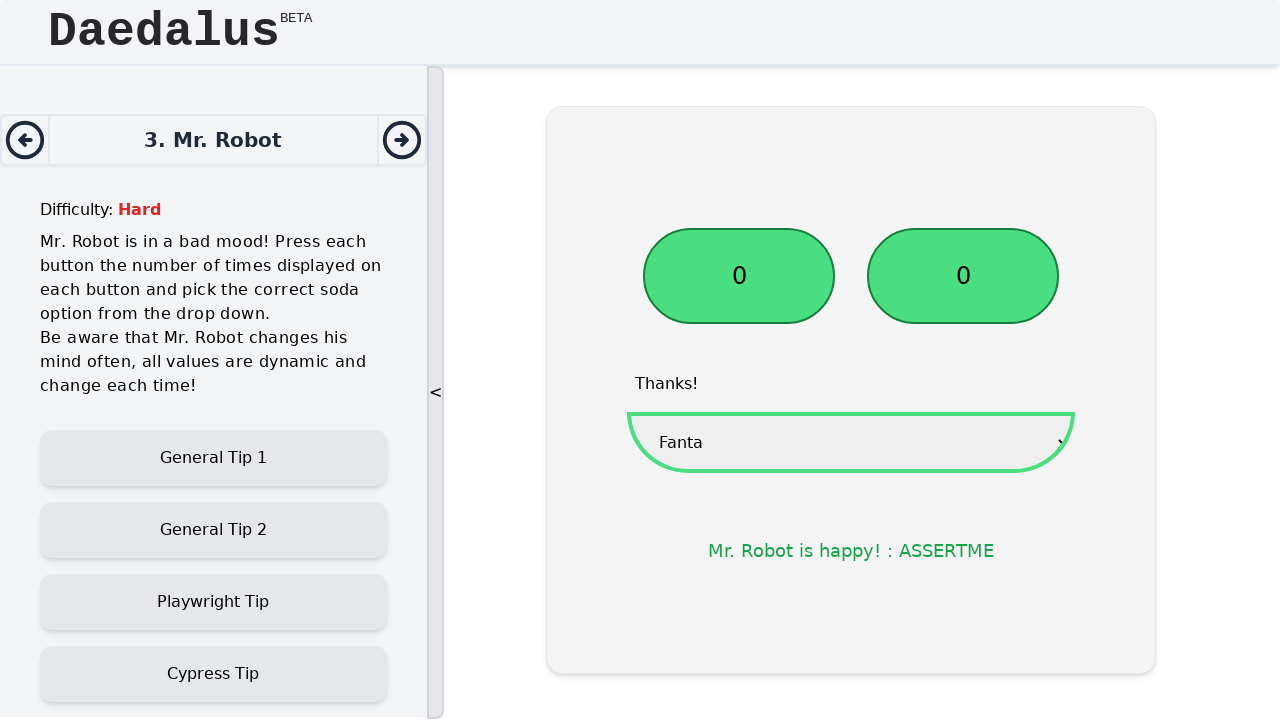